Opens the Flipkart homepage and waits for the page to load with implicit wait

Starting URL: https://www.flipkart.com

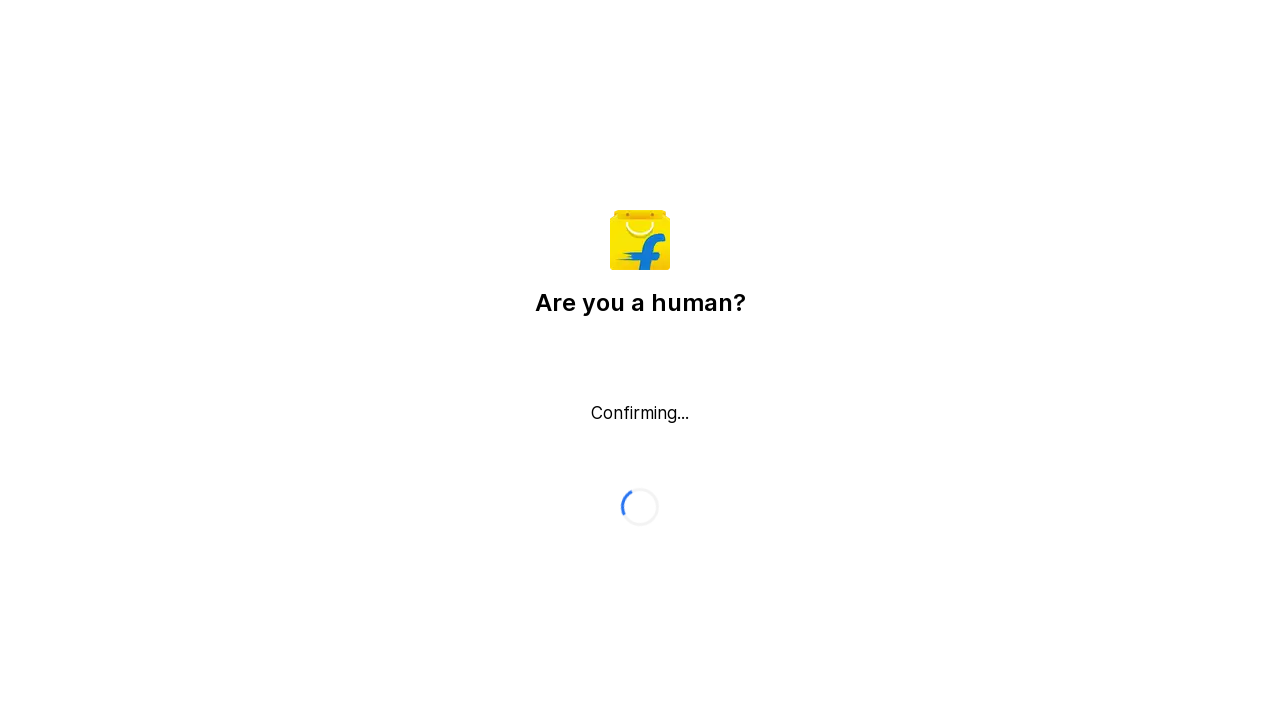

Flipkart homepage loaded with DOMContentLoaded state
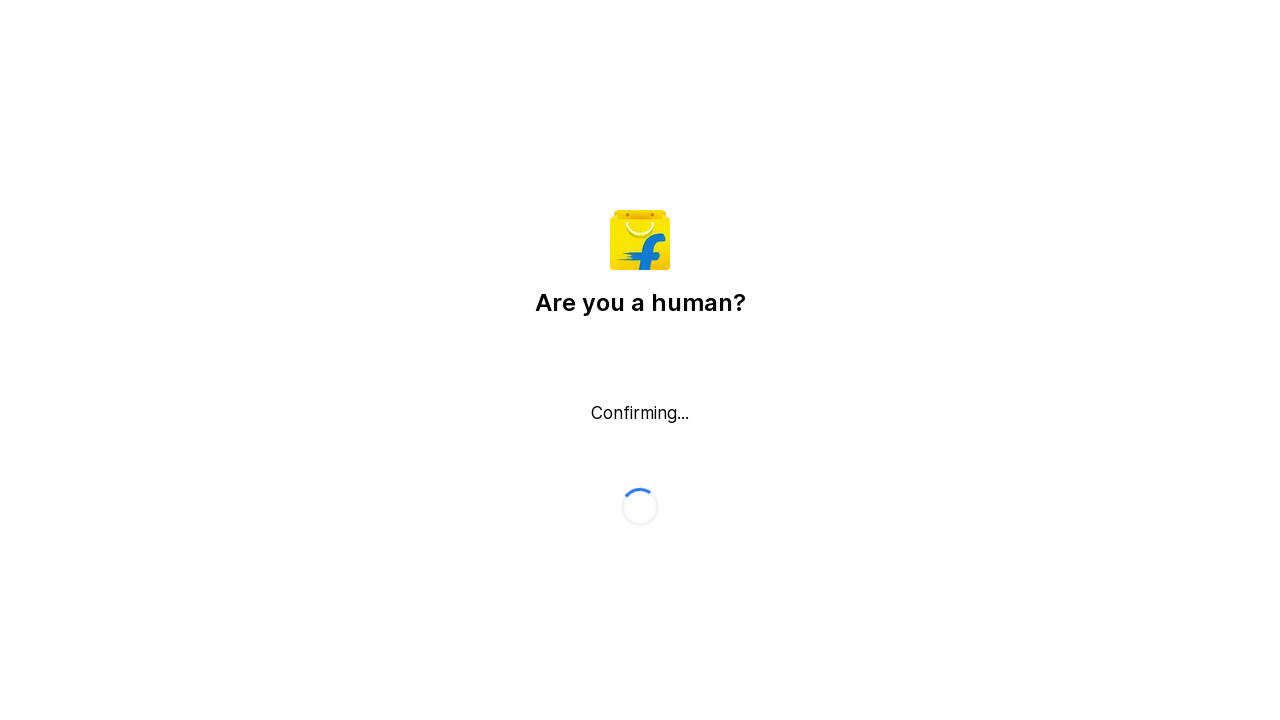

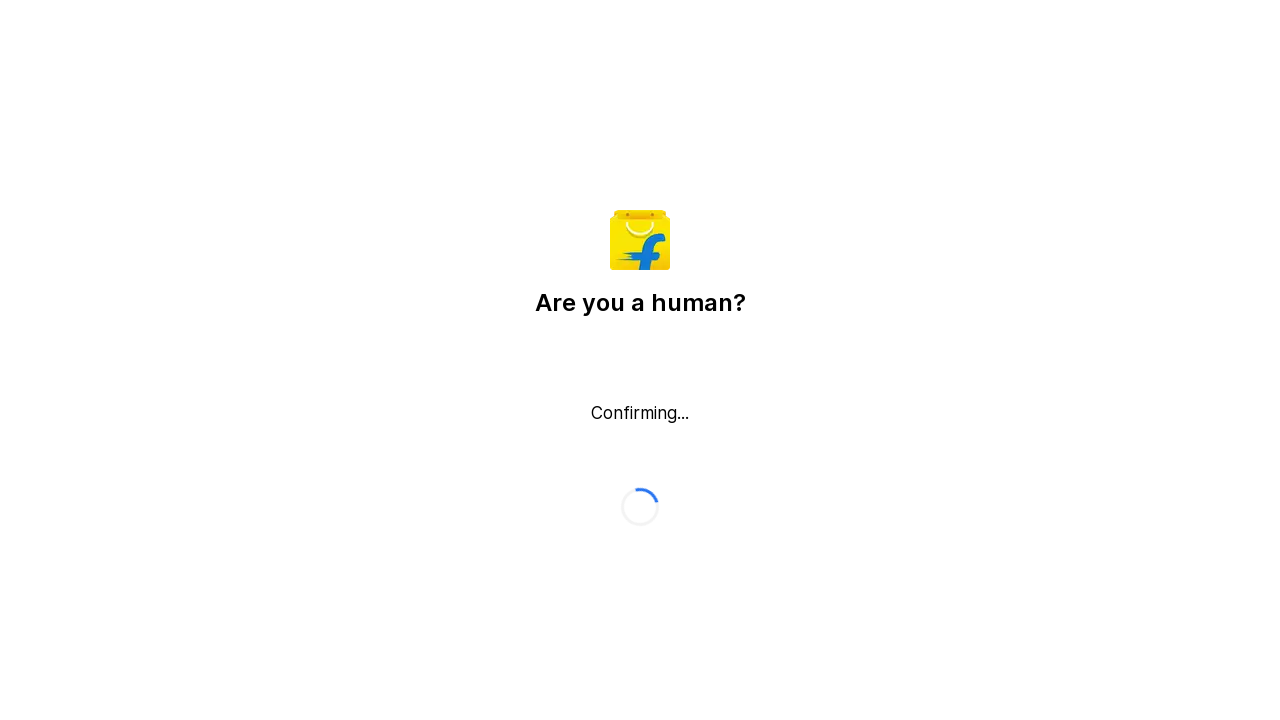